Navigates to YouTube homepage and waits for the page to load, then takes a screenshot

Starting URL: https://www.youtube.com/

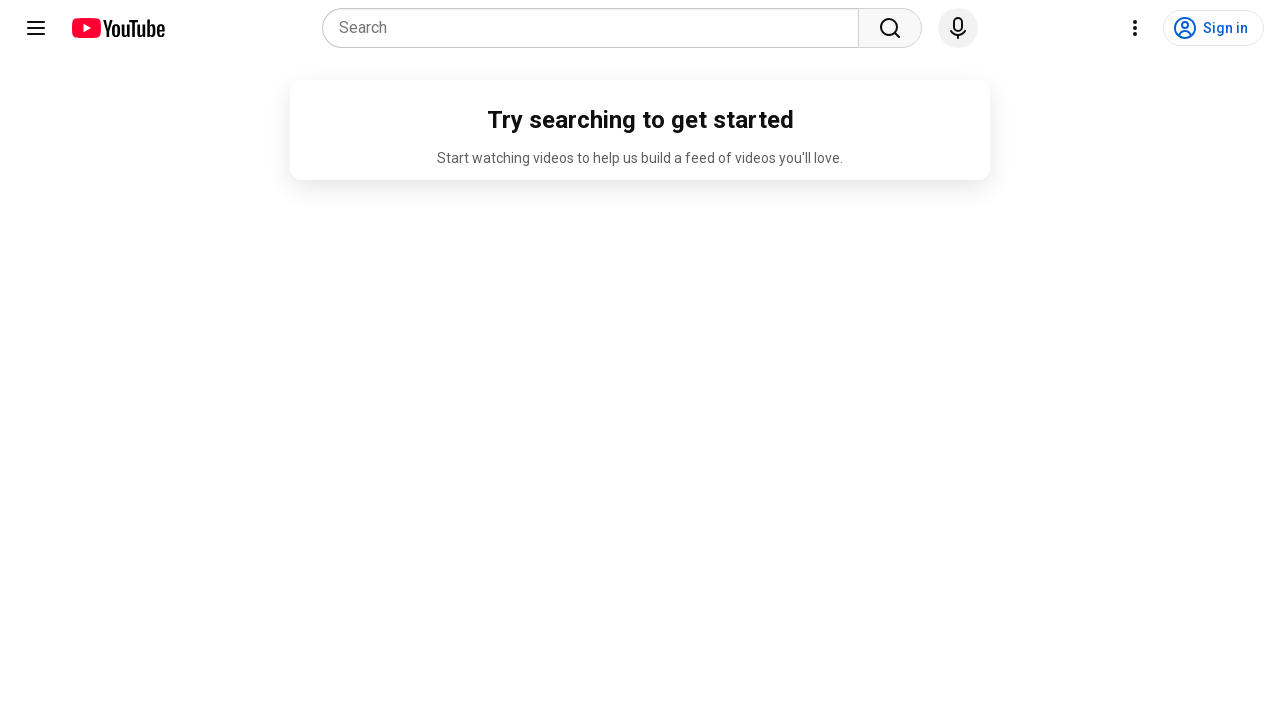

Navigated to YouTube homepage
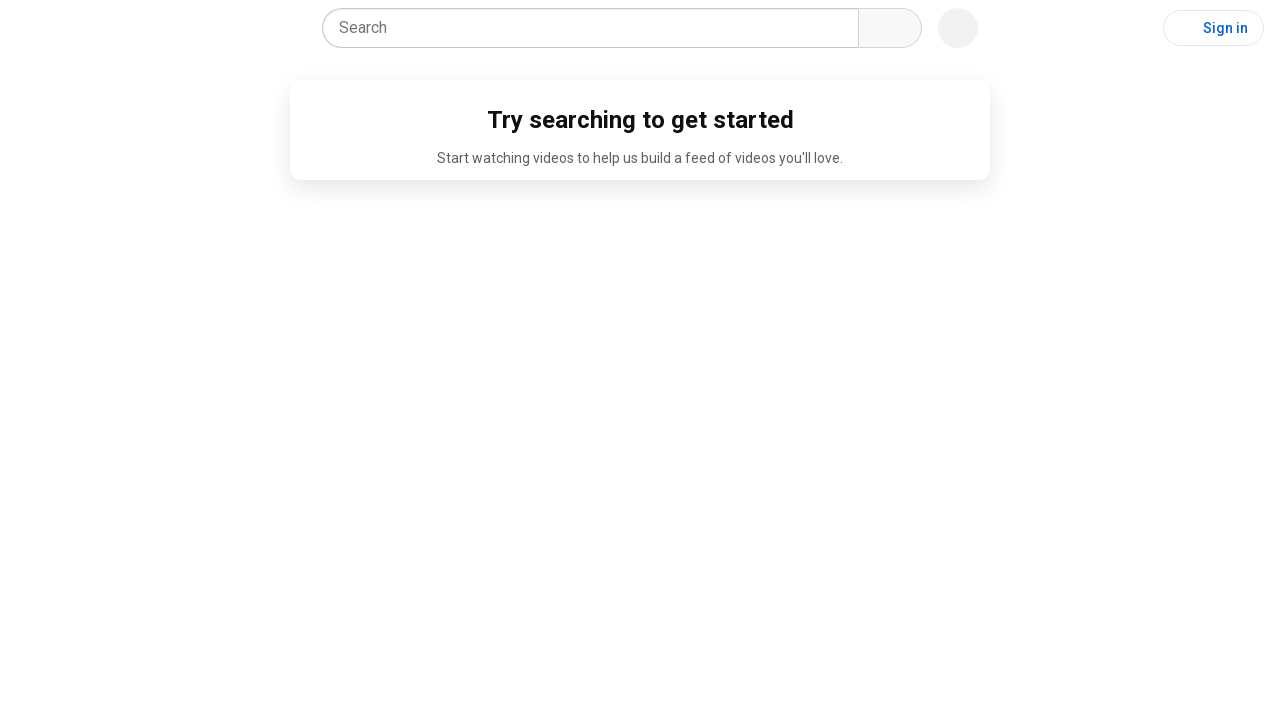

YouTube homepage fully loaded
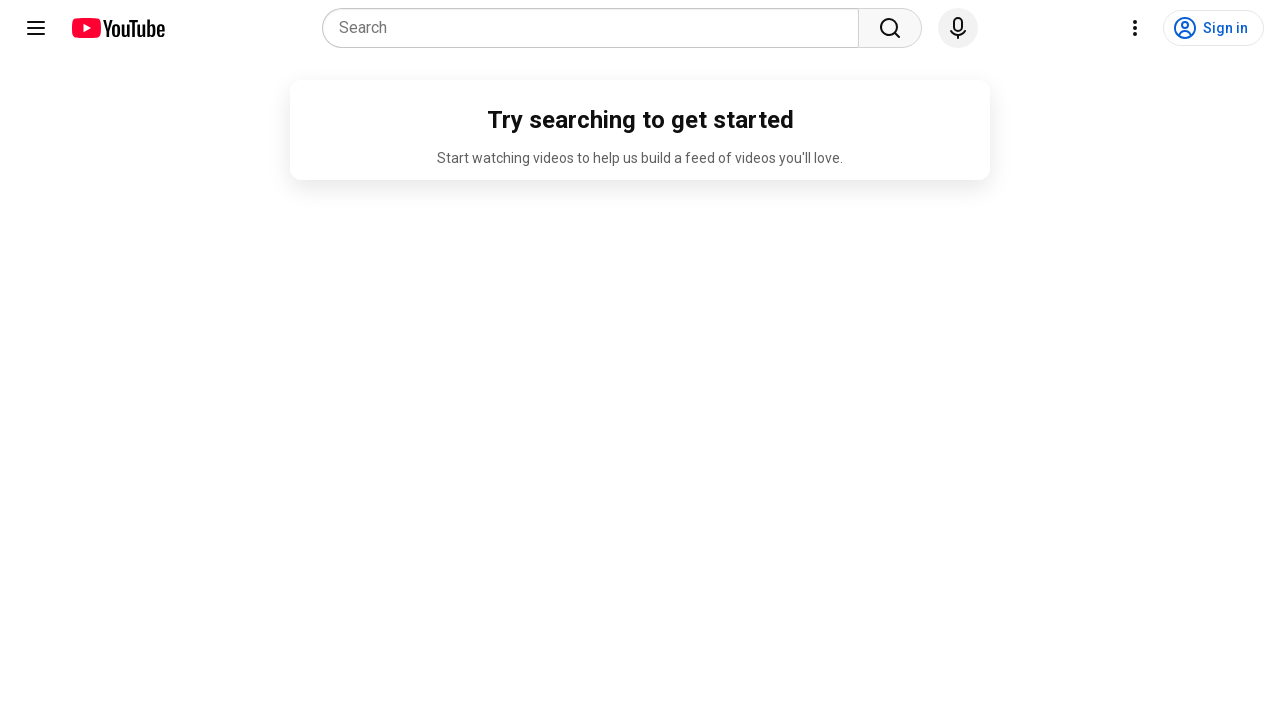

Took final screenshot of YouTube homepage
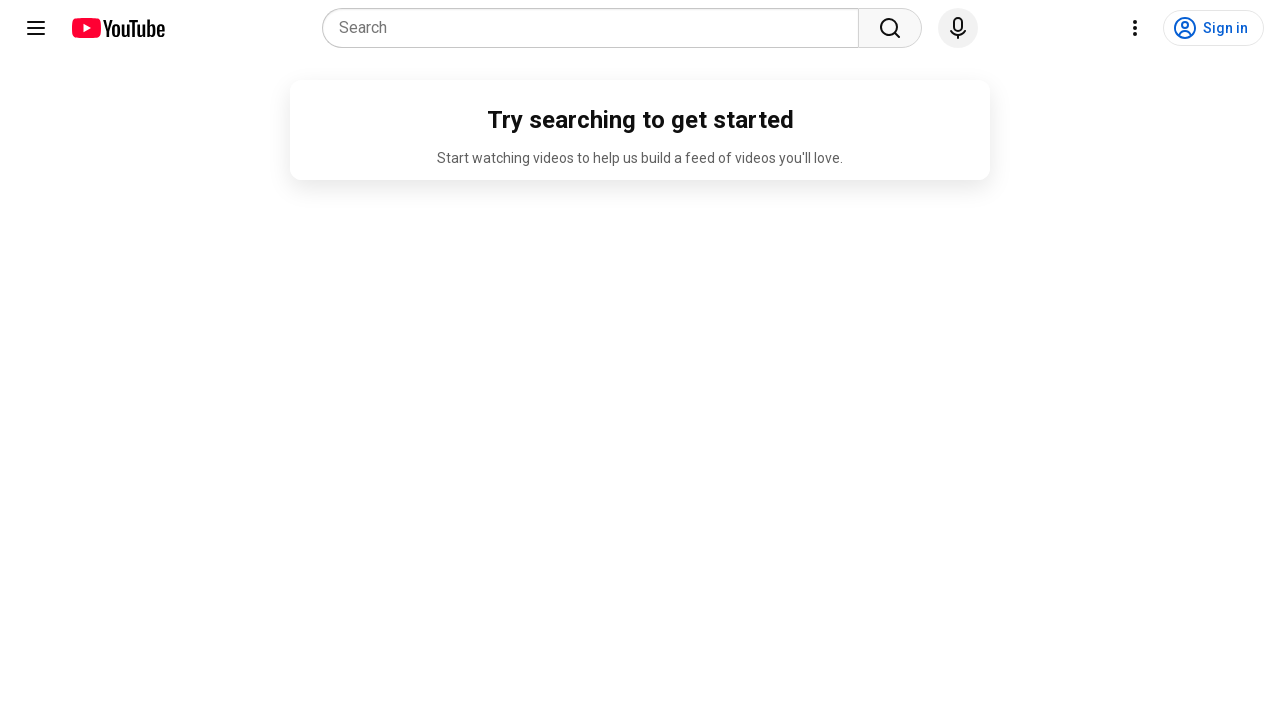

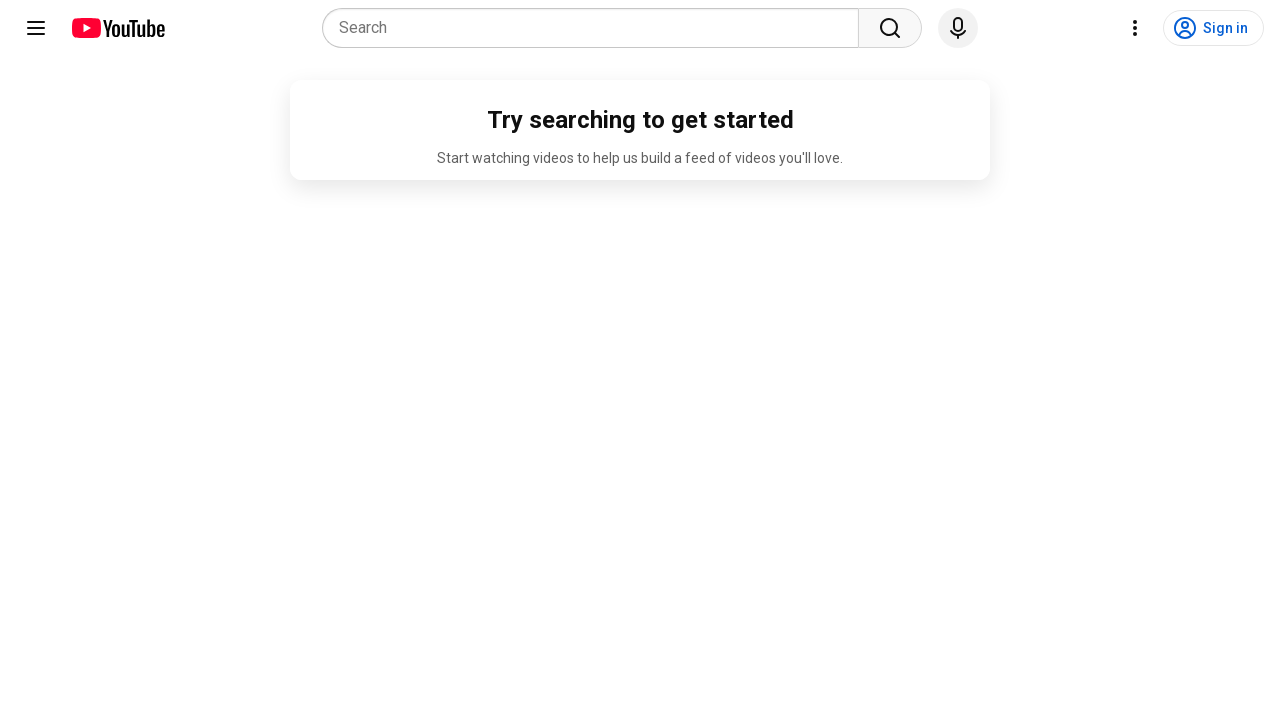